Tests form validation on Ubuntu login page by attempting to submit with empty and invalid email formats

Starting URL: https://login.ubuntu.com/

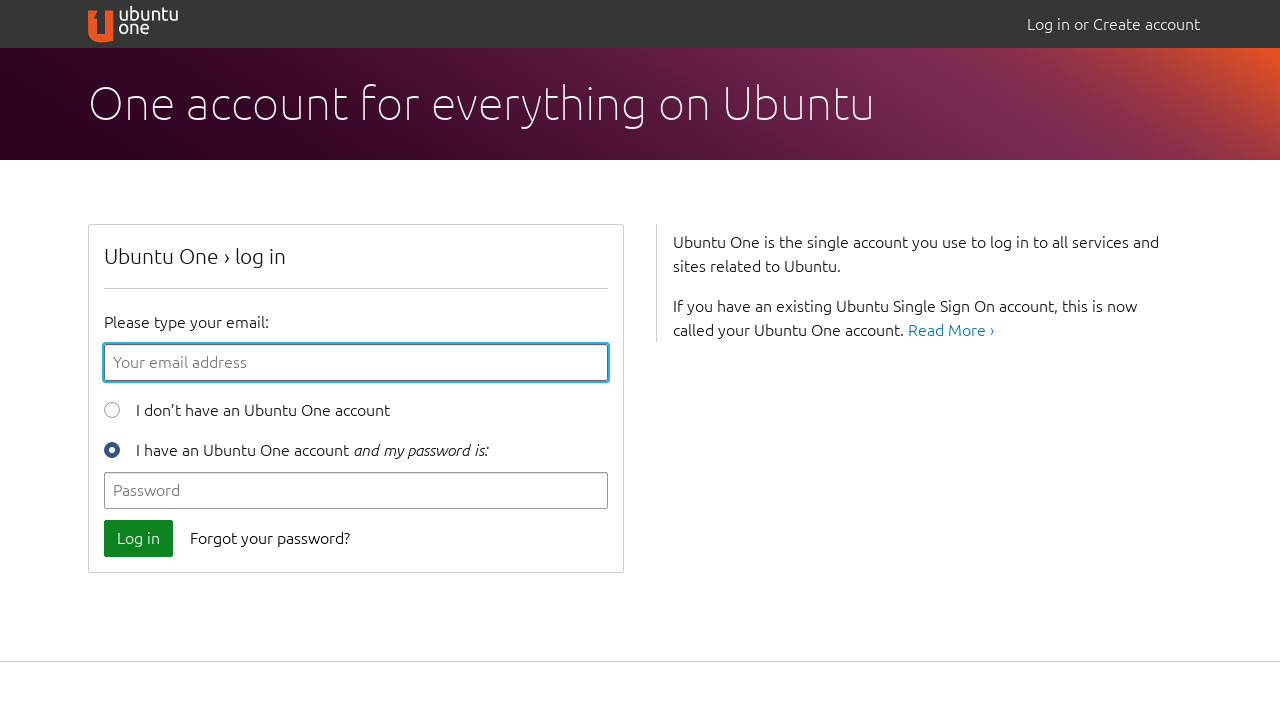

Clicked login button without filling any fields to test empty form validation at (138, 538) on button[data-qa-id='login_button']
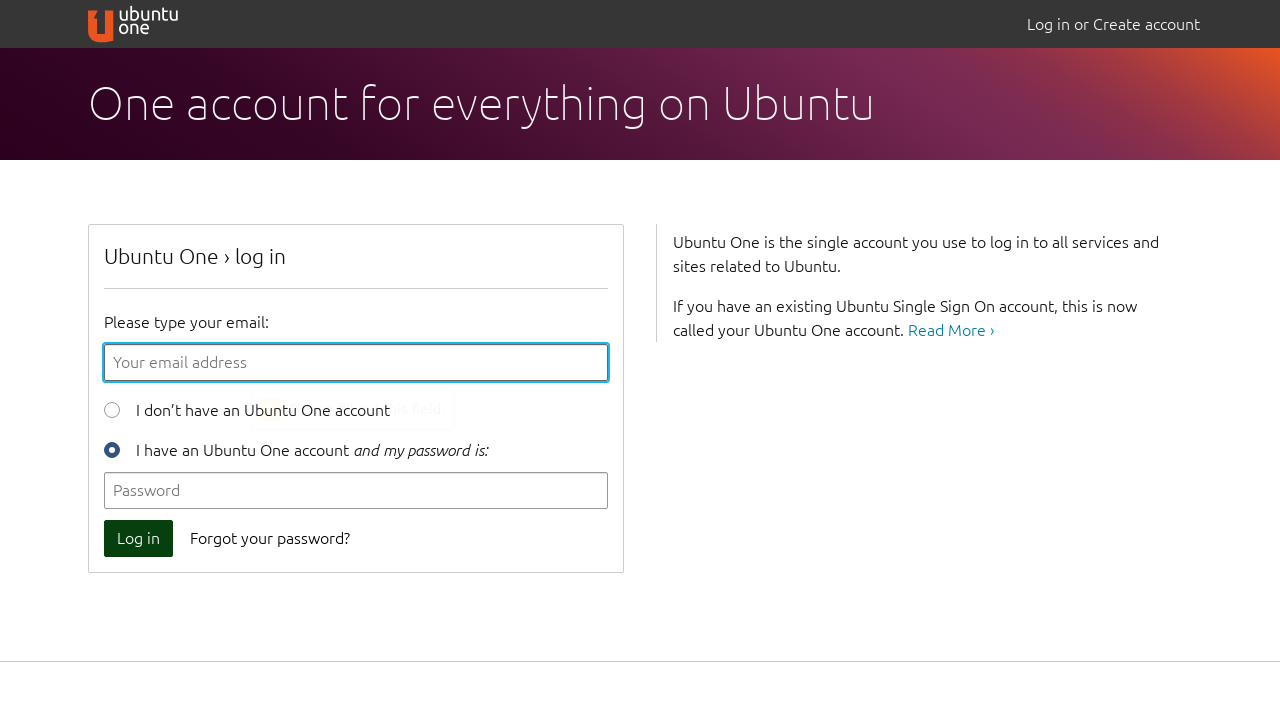

Filled email field with invalid format '31231@2@!#!' to test email validation on form[name='loginform'] input[name='email']
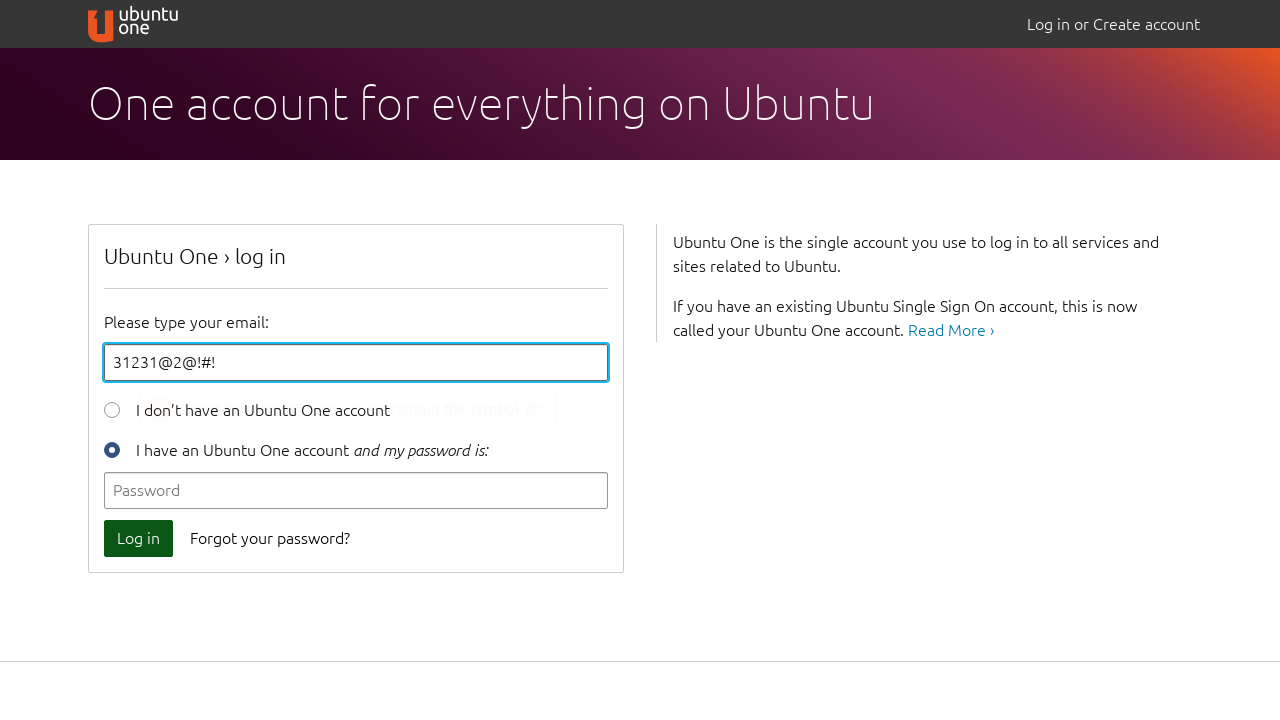

Clicked login button with invalid email format to verify form validation error at (138, 538) on button[data-qa-id='login_button']
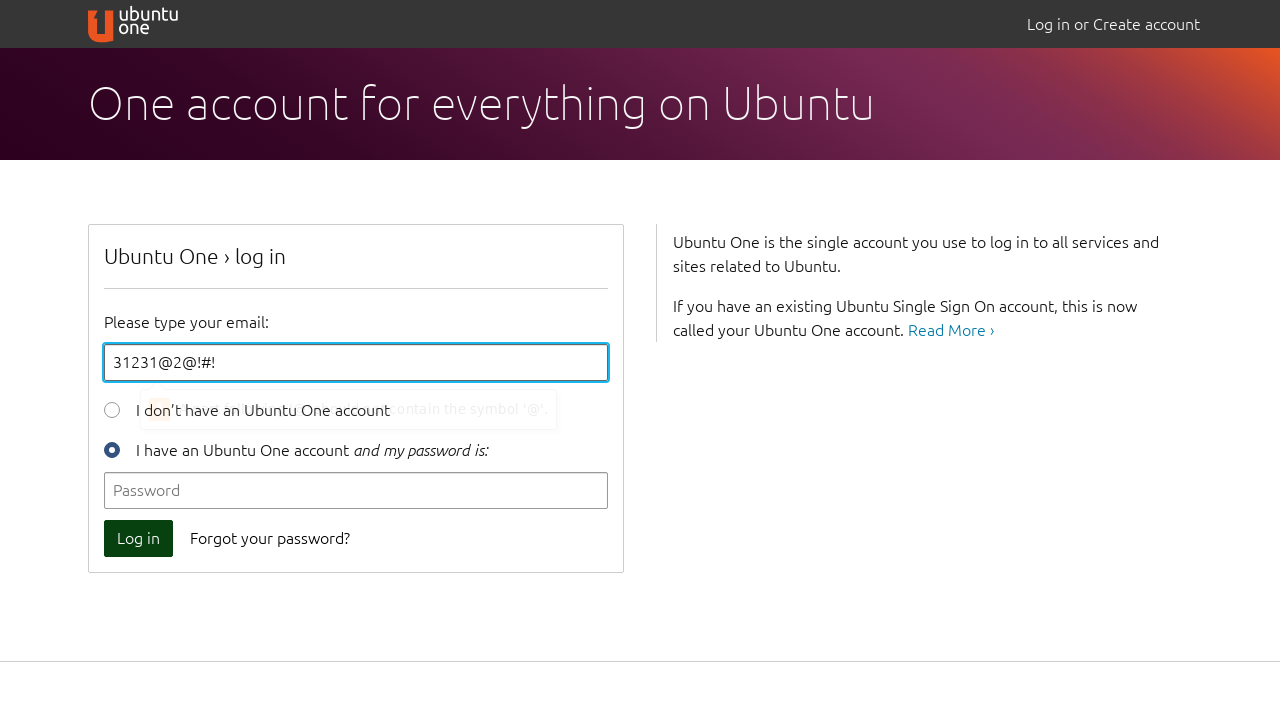

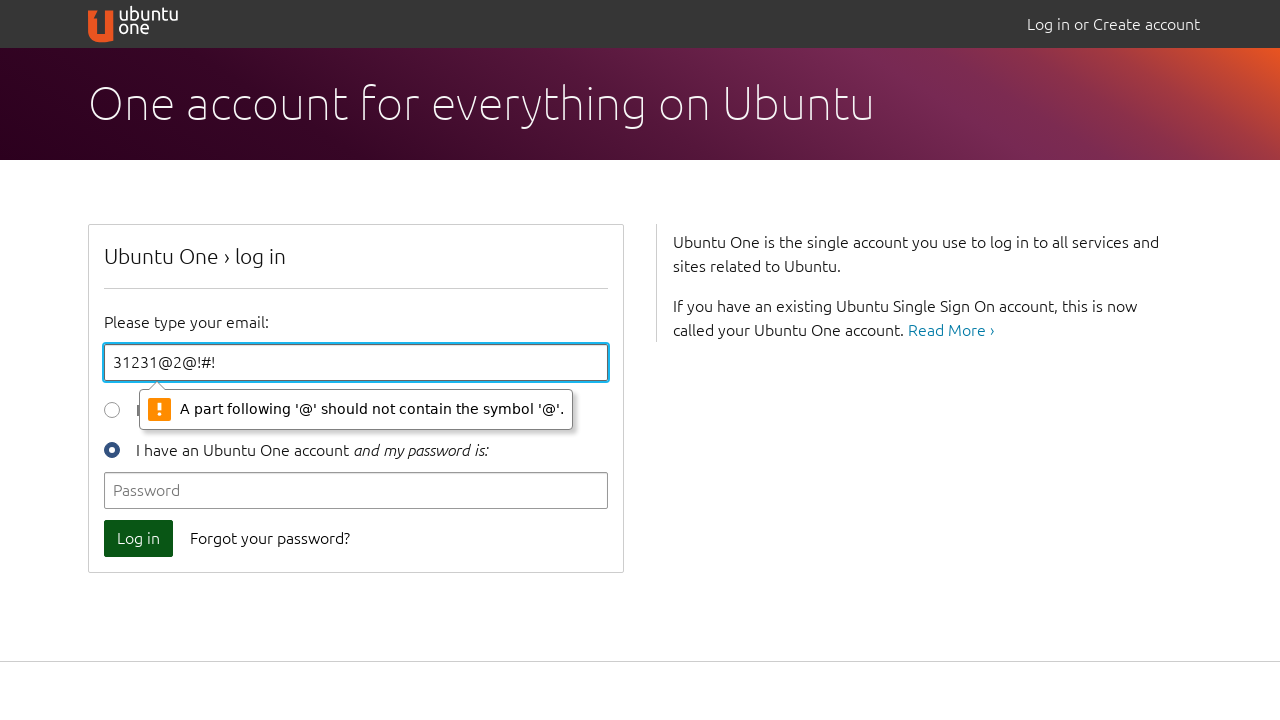